Tests filling out a complete form with name input, checkboxes, radio button, dropdown selection, and form submission

Starting URL: https://devexpress.github.io/testcafe/example/

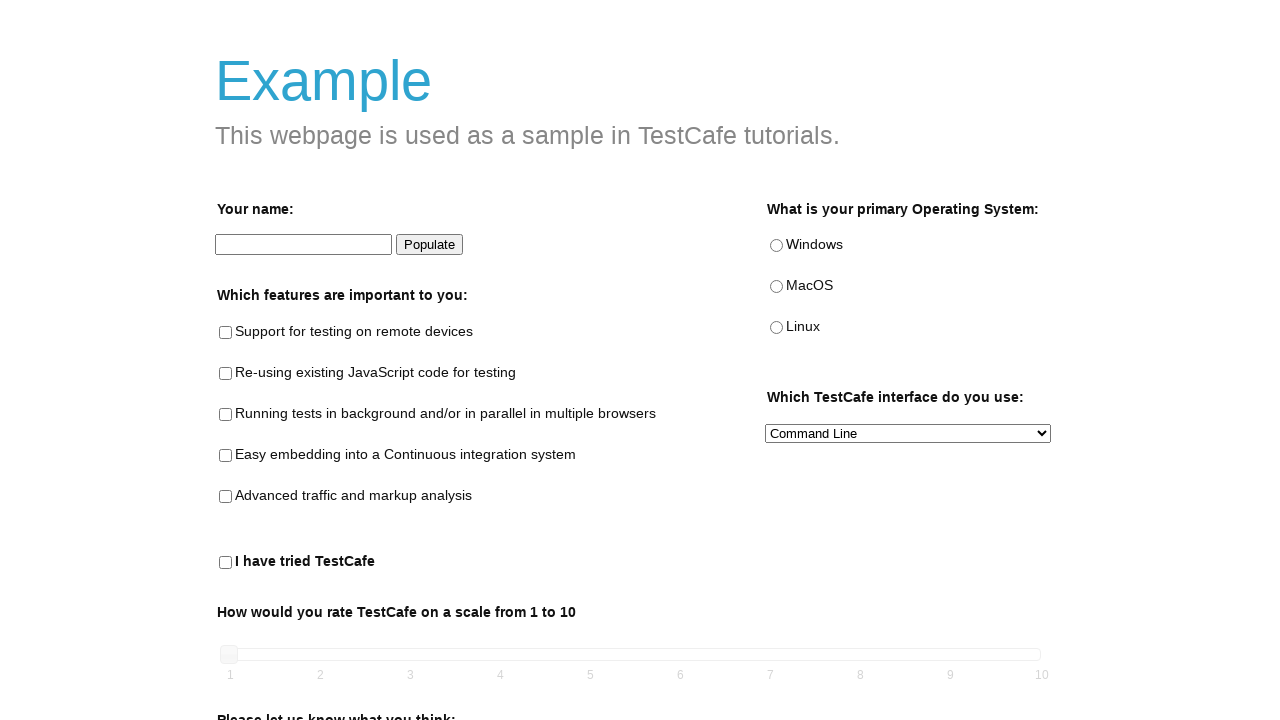

Typed 'Netanel' in the name input field on internal:testid=[data-testid="name-input"s]
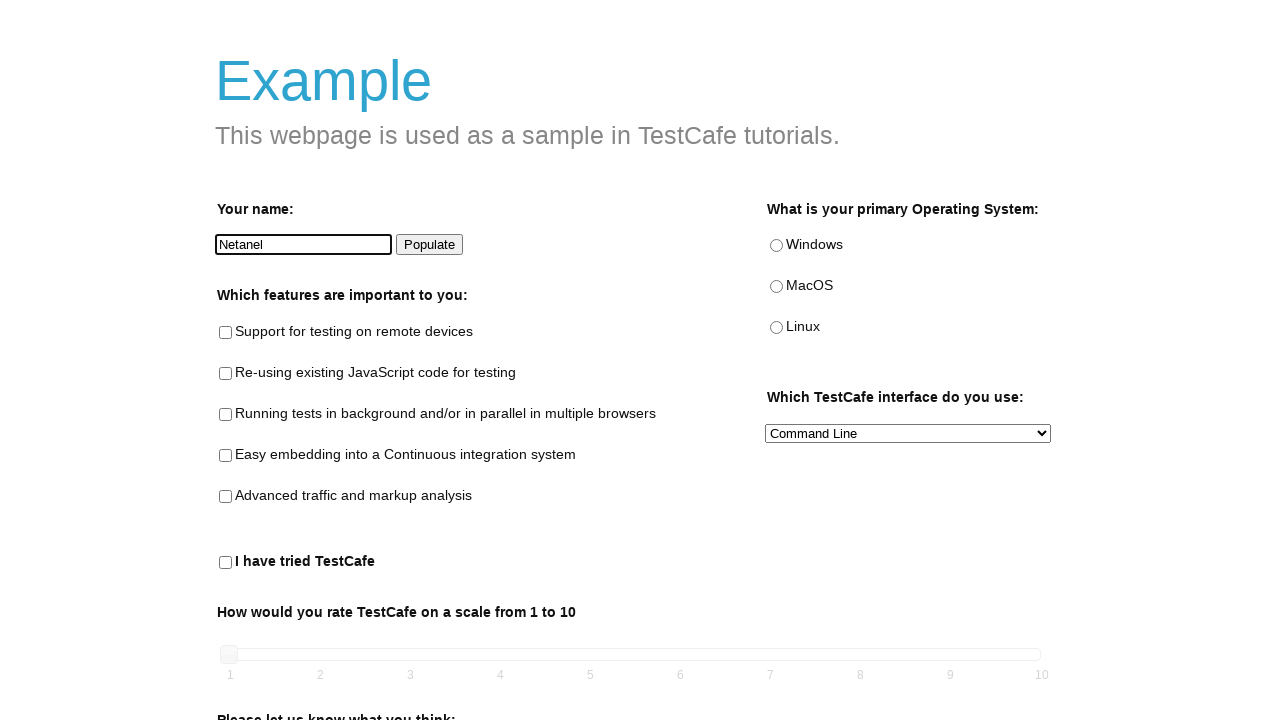

Clicked on 'Support for testing on remote' checkbox at (226, 333) on internal:text="Support for testing on remote"i
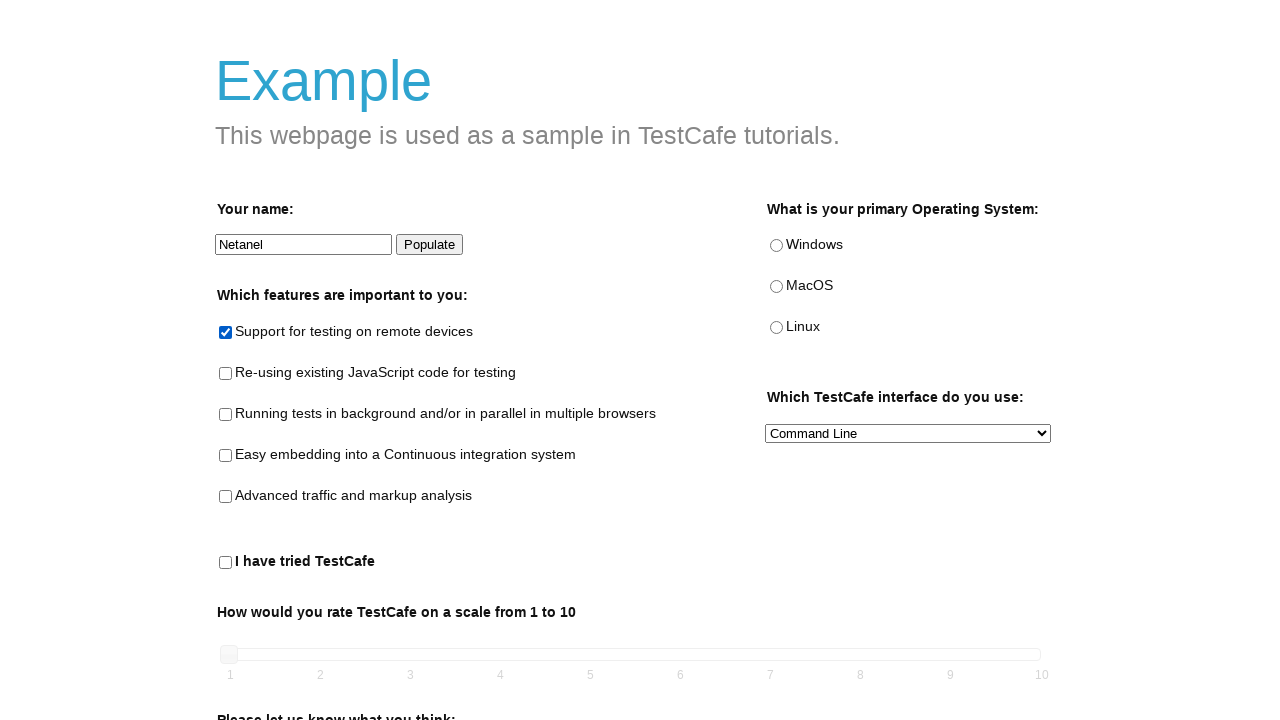

Checked the parallel testing checkbox at (226, 415) on internal:testid=[data-testid="parallel-testing-checkbox"s]
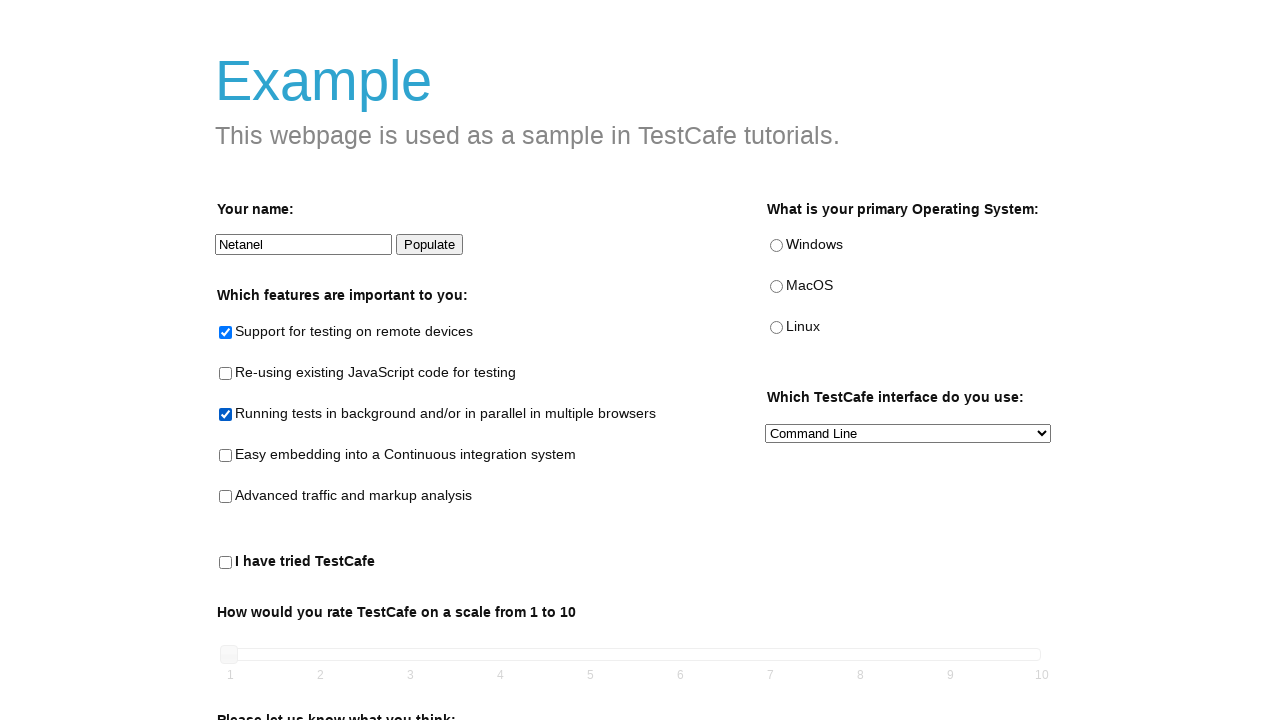

Checked the analysis checkbox at (226, 497) on internal:testid=[data-testid="analysis-checkbox"s]
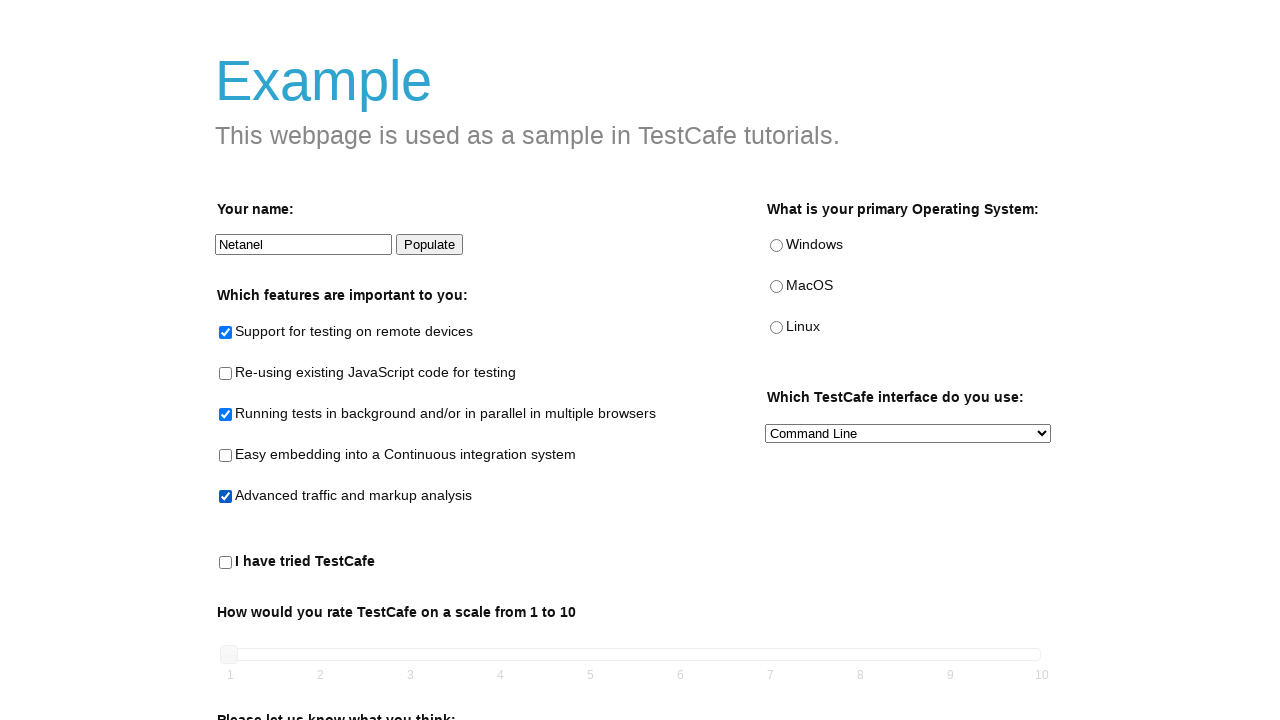

Selected MacOS radio button at (776, 287) on internal:testid=[data-testid="macos-radio"s]
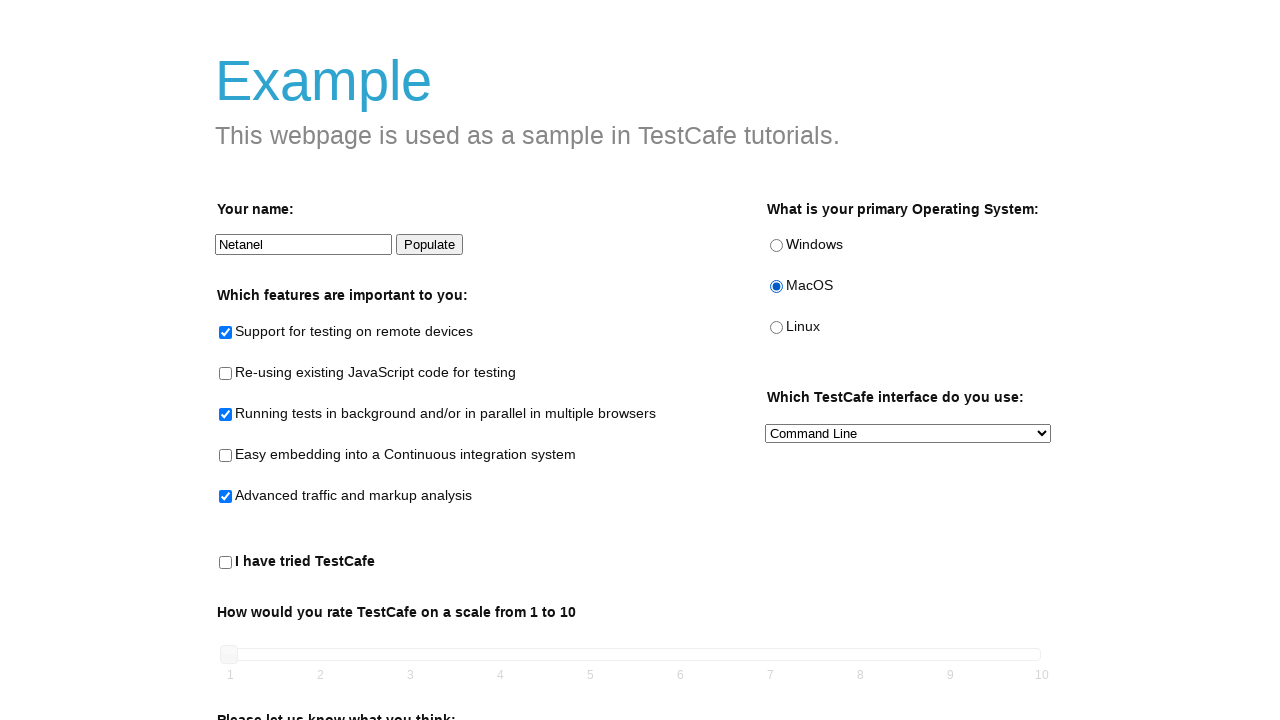

Selected 'JavaScript API' from the preferred interface dropdown on internal:testid=[data-testid="preferred-interface-select"s]
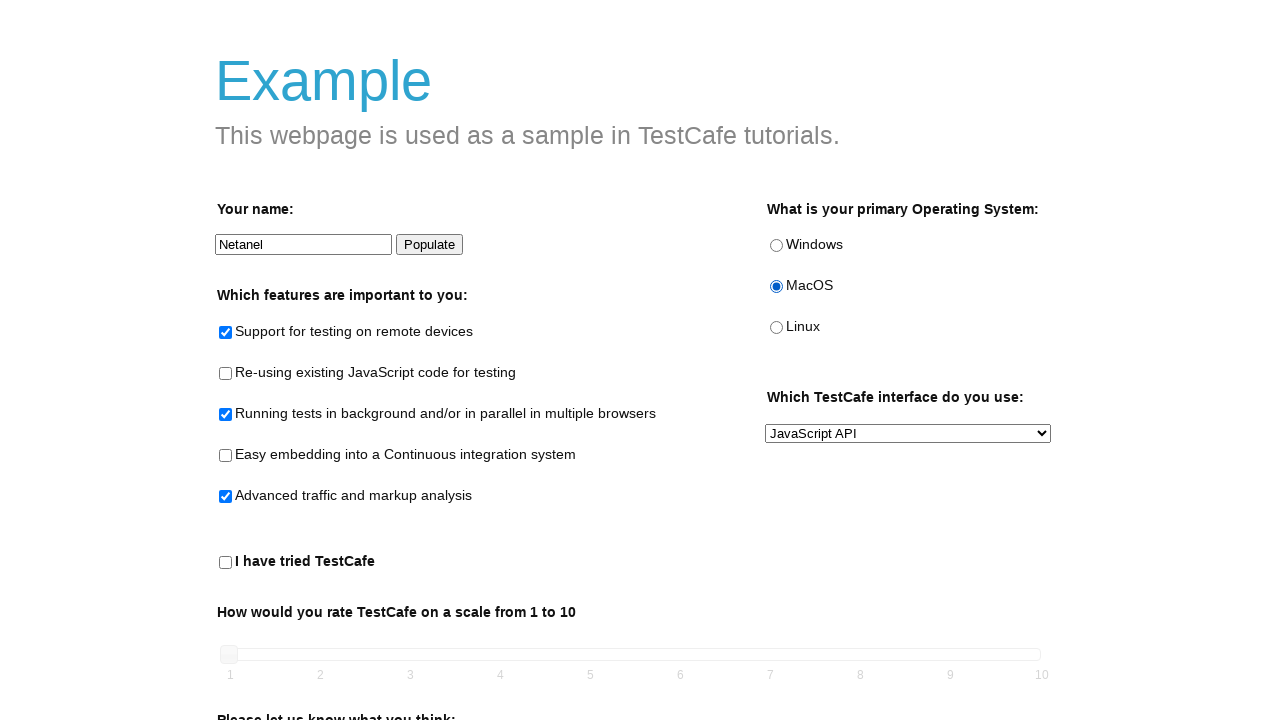

Checked the 'tried testcafe' checkbox at (226, 563) on internal:testid=[data-testid="tried-testcafe-checkbox"s]
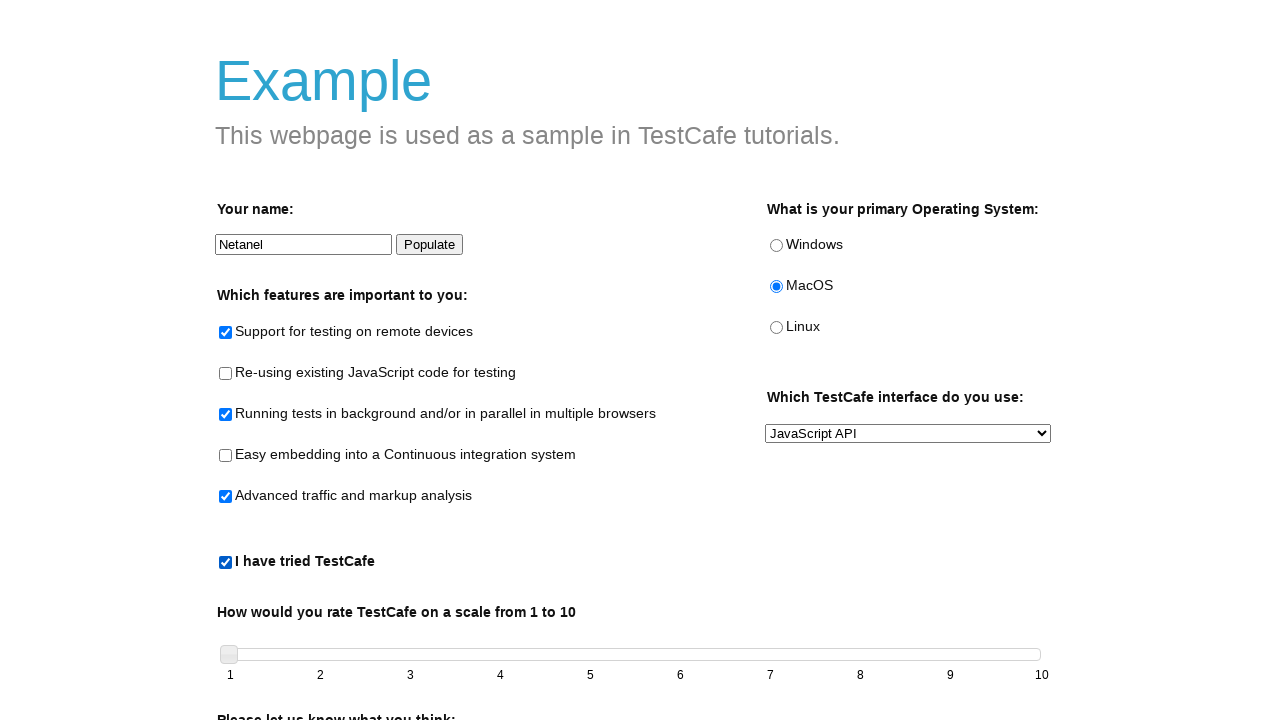

Enabled the submit button via JavaScript
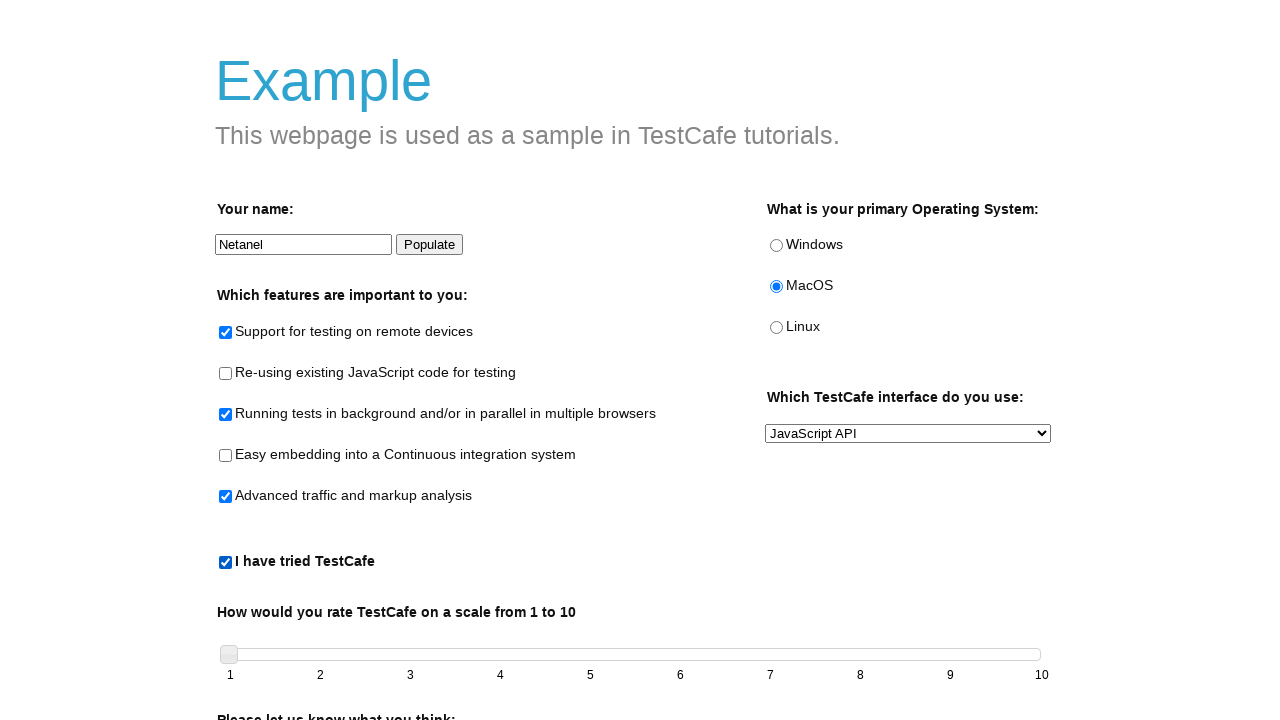

Clicked the submit button at (265, 675) on internal:testid=[data-testid="submit-button"s]
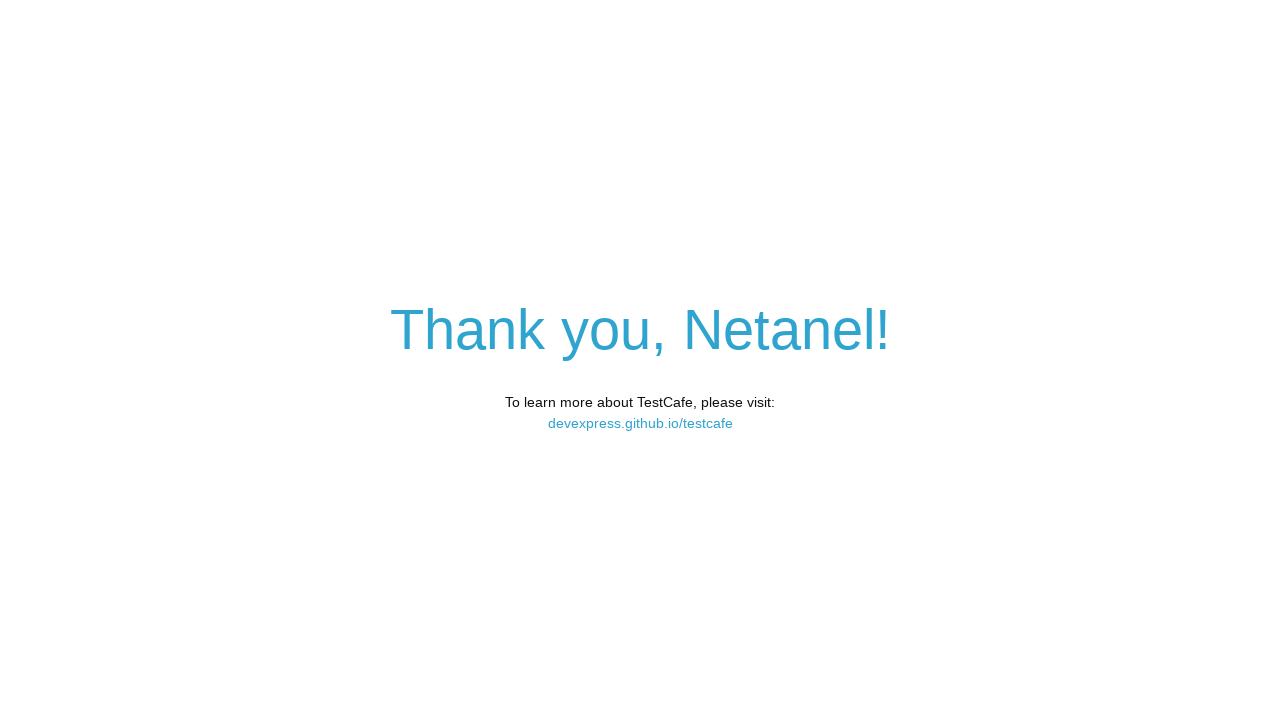

Form submitted successfully and navigated to thank you page
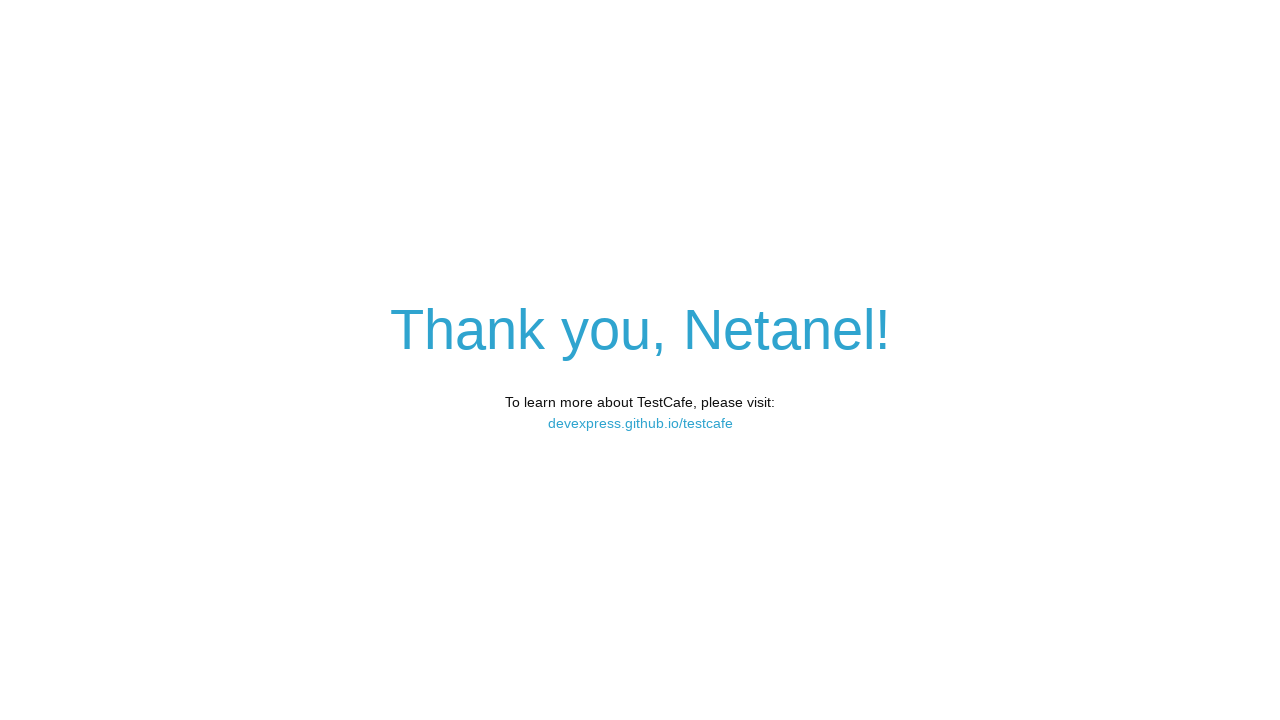

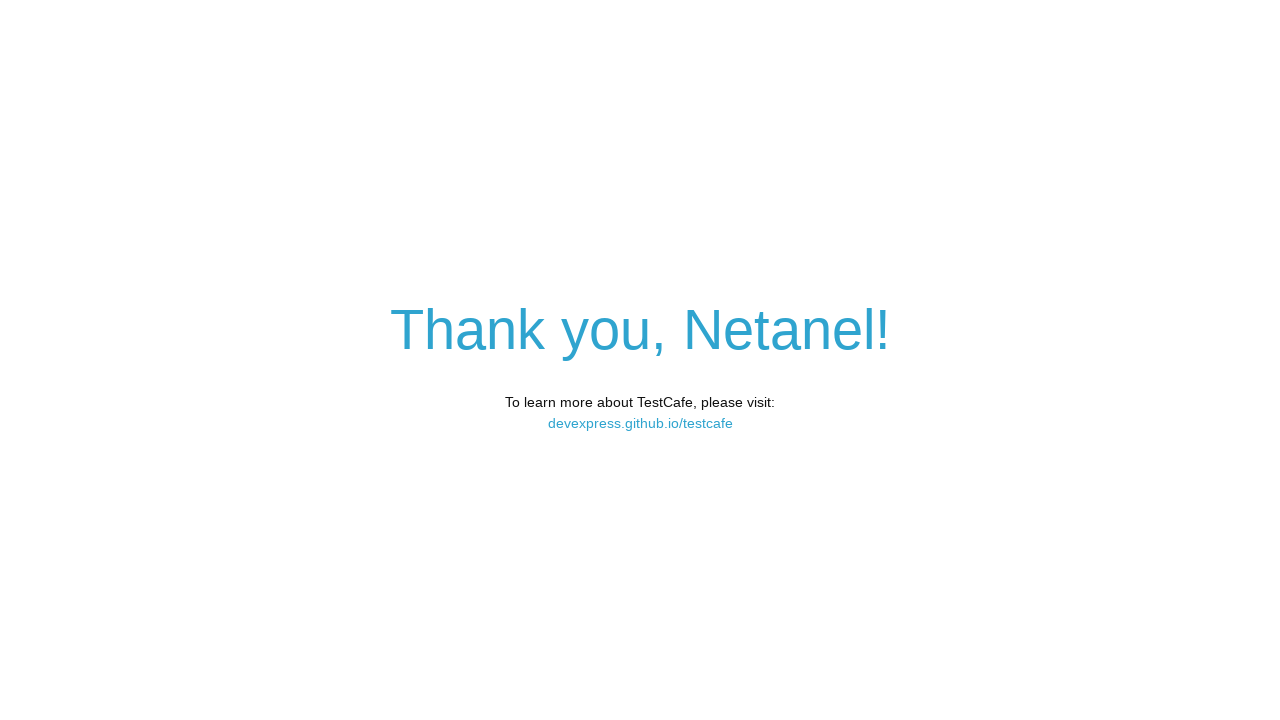